Tests interaction with a solar system visualization by clicking on the Planet Orbit Speed slider within an iframe

Starting URL: https://solarsystem.appzend.net/

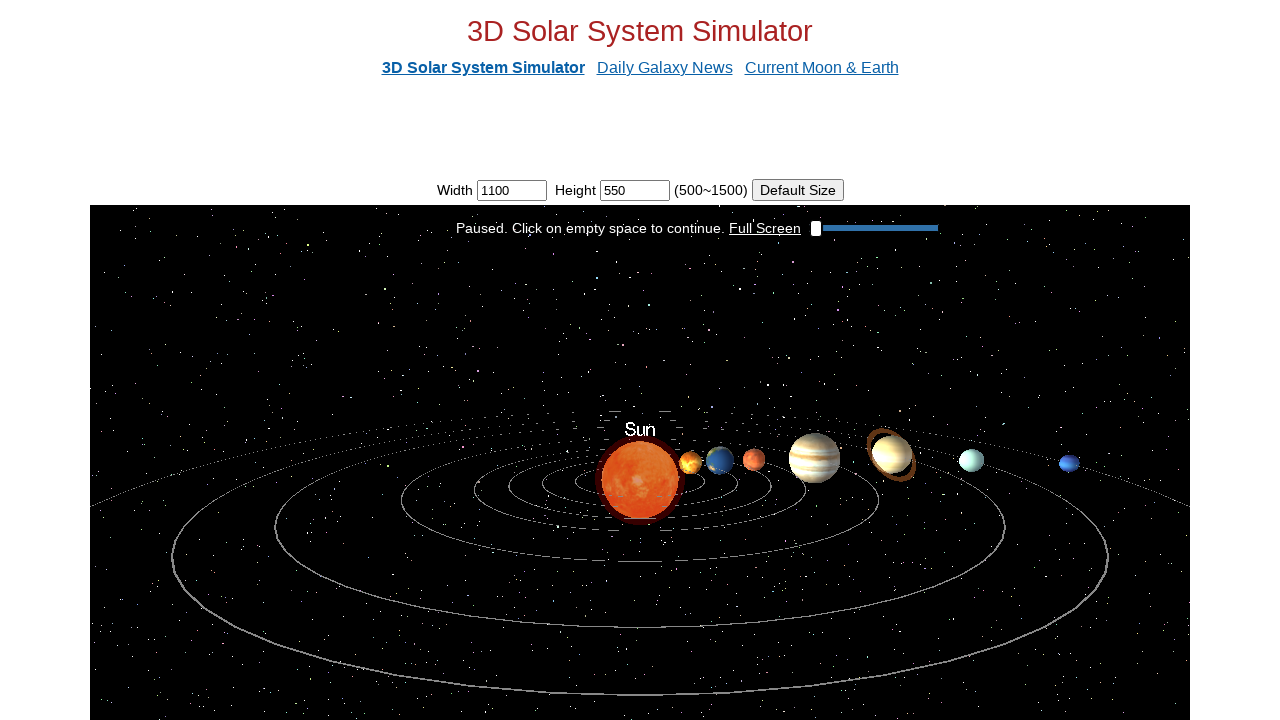

Navigated to solar system visualization page
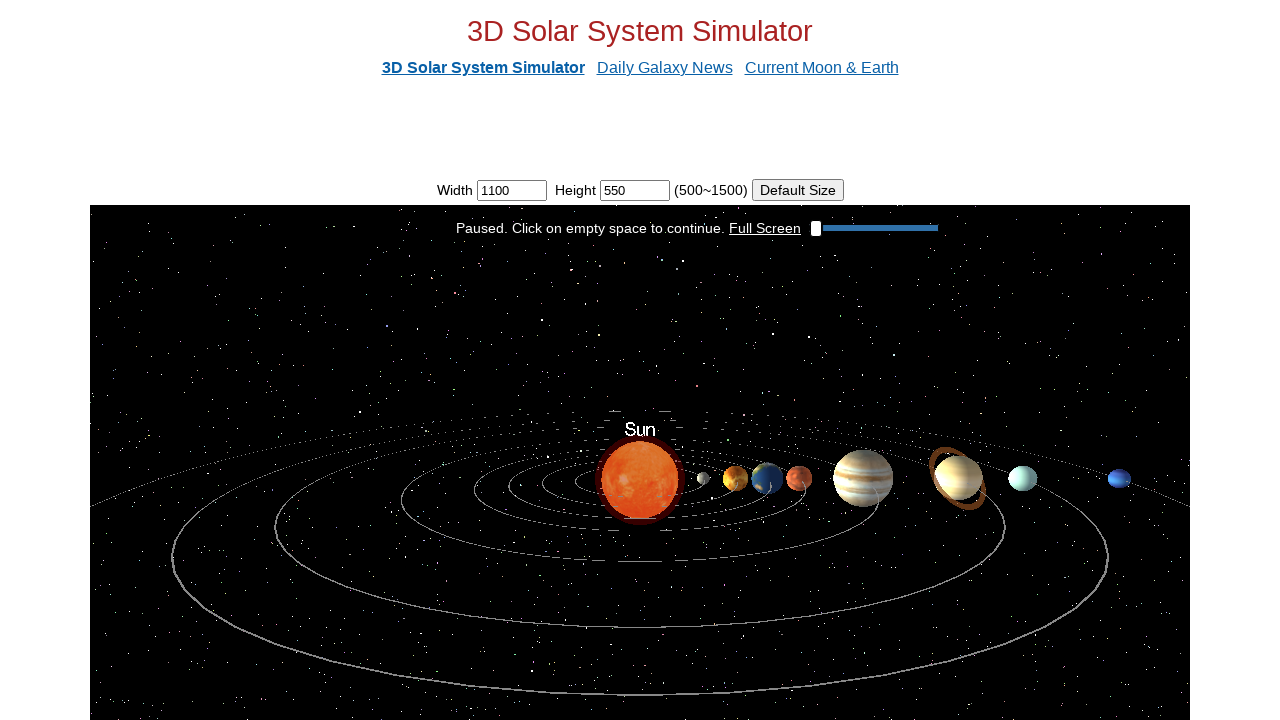

Clicked on the Planet Orbit Speed slider within the iframe at (874, 228) on #solar1 iframe >> internal:control=enter-frame >> internal:role=slider[name="Pla
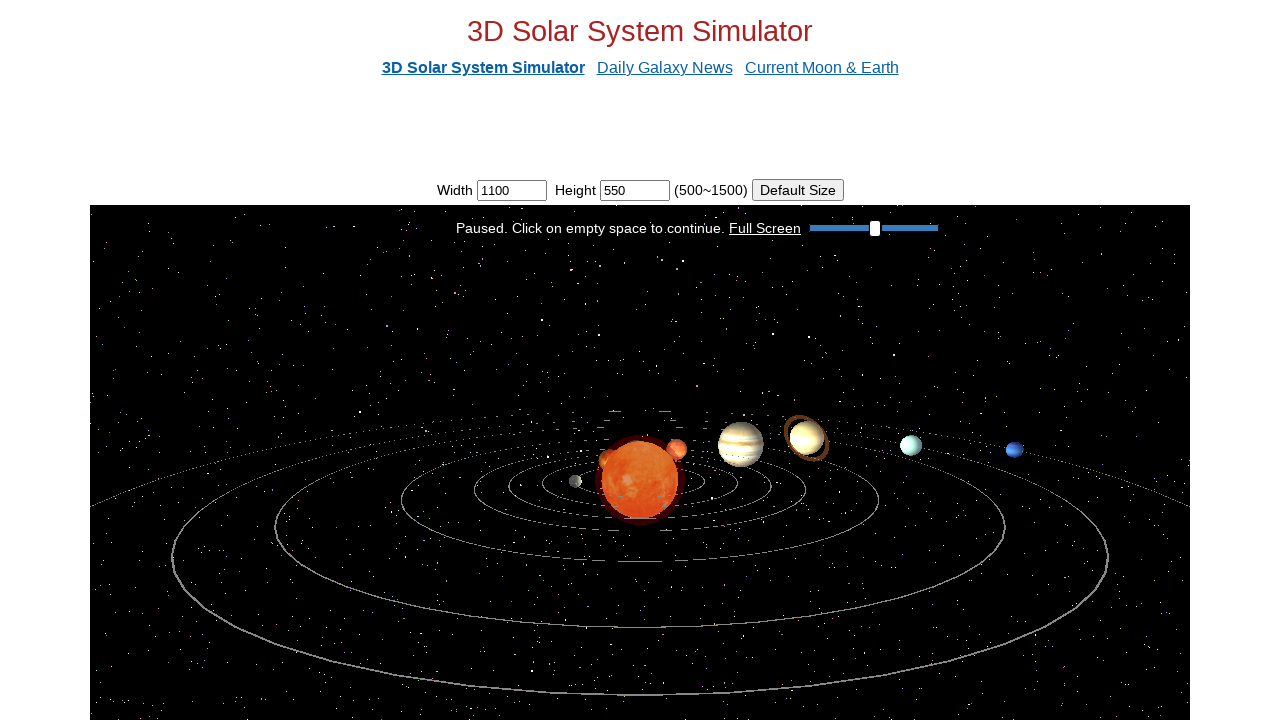

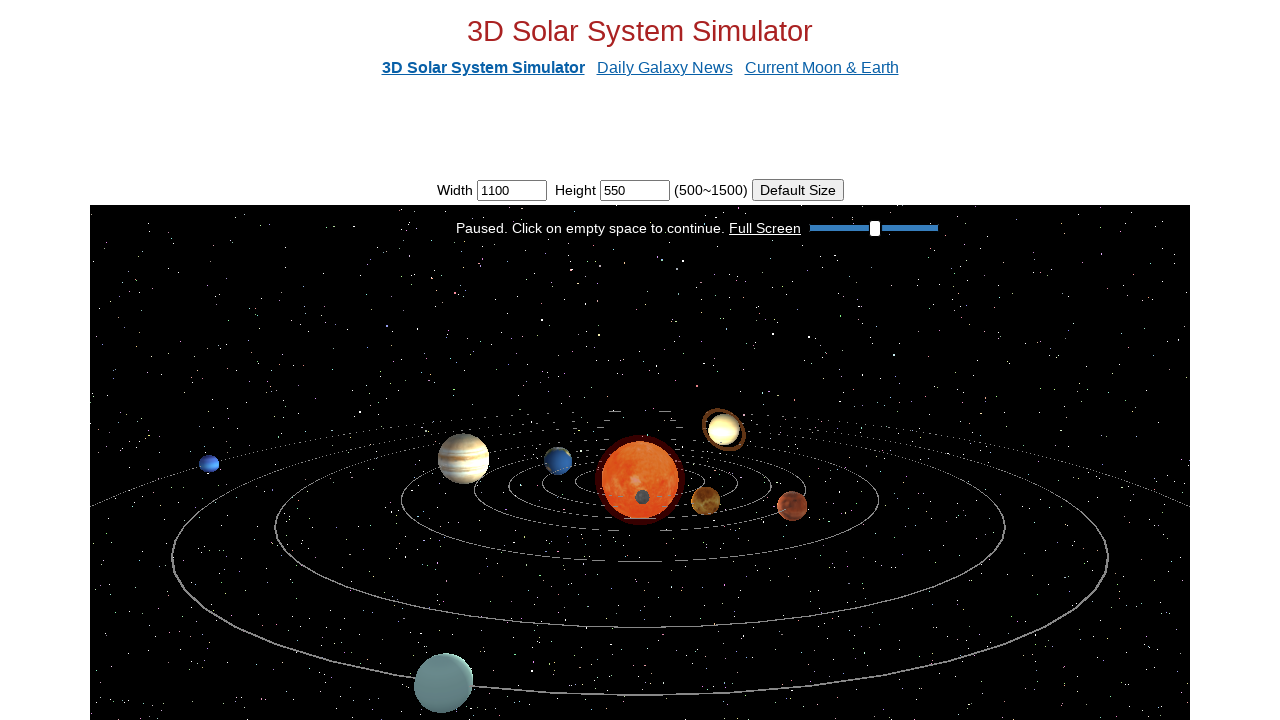